Tests form validation by attempting to add a customer with blank fields

Starting URL: https://www.globalsqa.com/angularJs-protractor/BankingProject/#/login

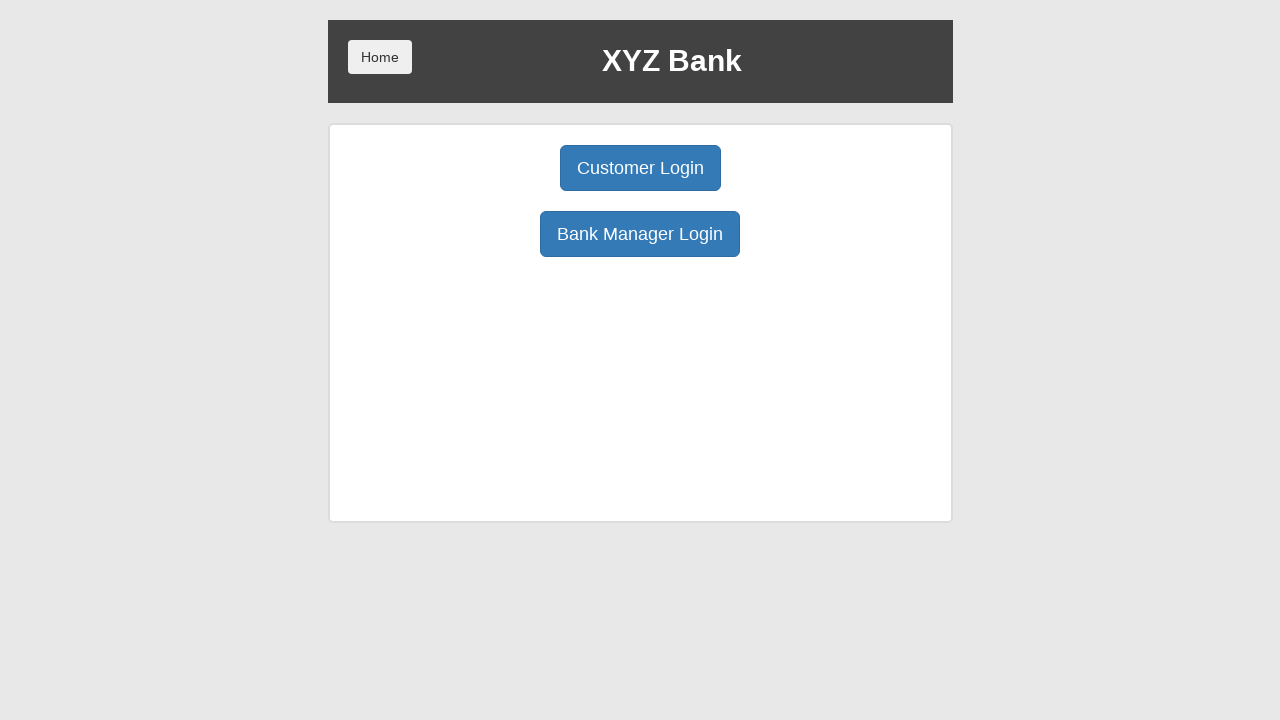

Clicked 'Bank Manager Login' button at (640, 234) on button:has-text('Bank Manager Login')
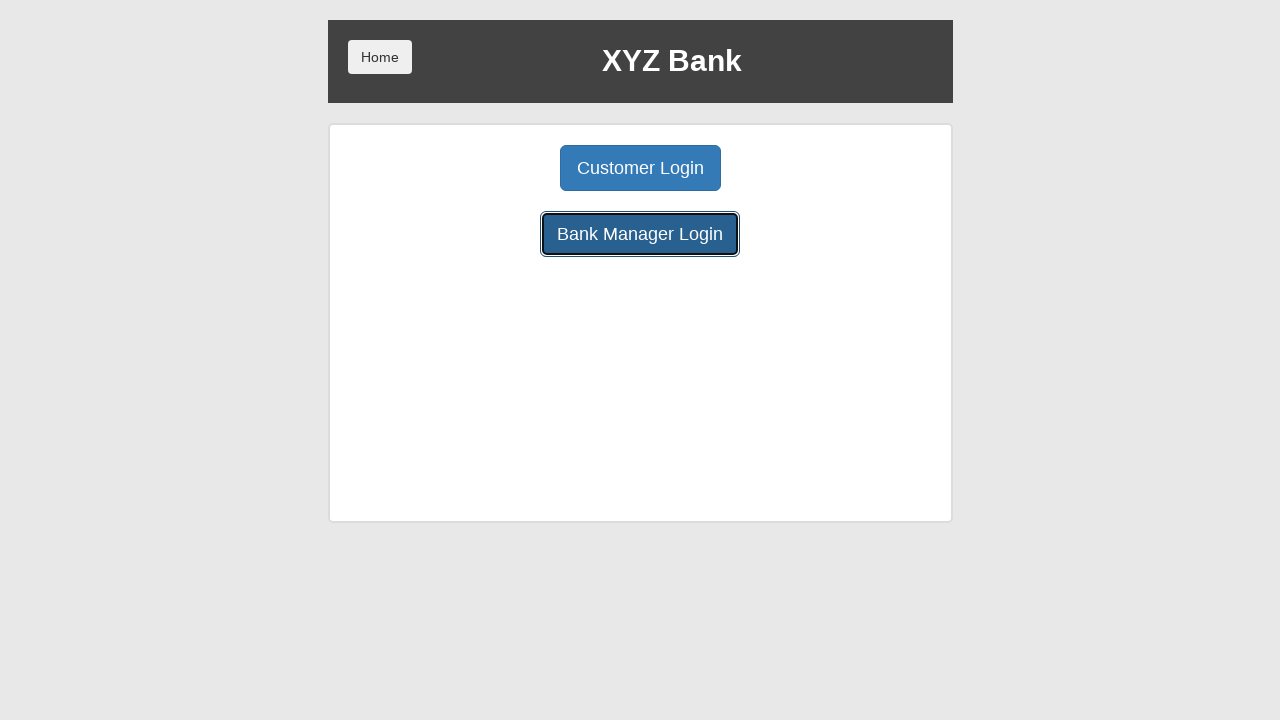

Clicked 'Add Customer' button to open customer form at (502, 168) on button:has-text('Add Customer')
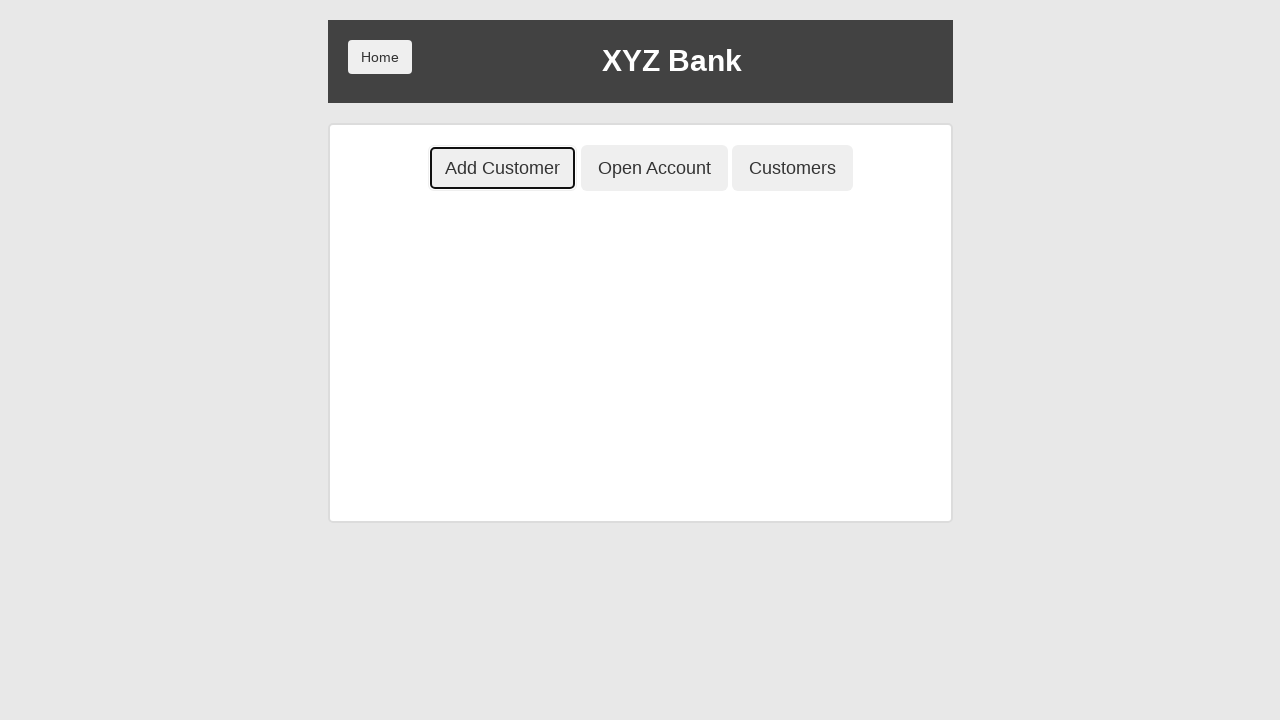

Attempted to submit form with blank fields at (408, 450) on button[type='submit']
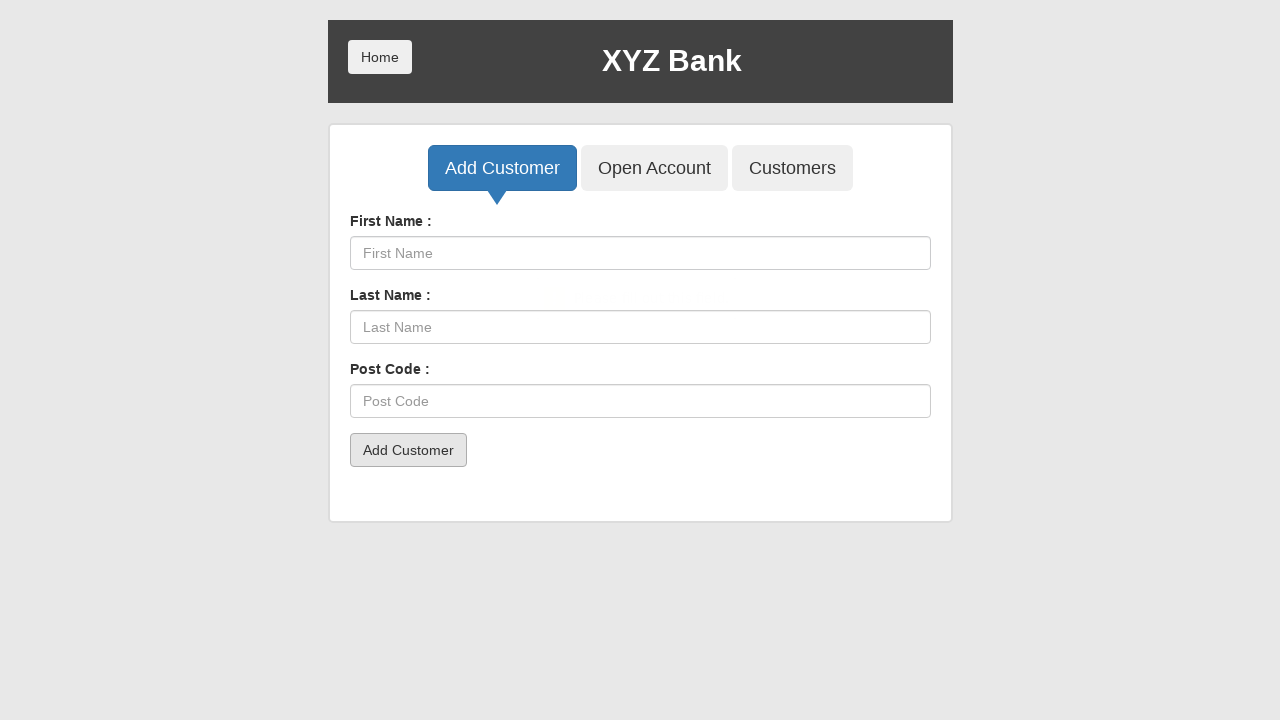

Retrieved HTML5 validation message from First Name field
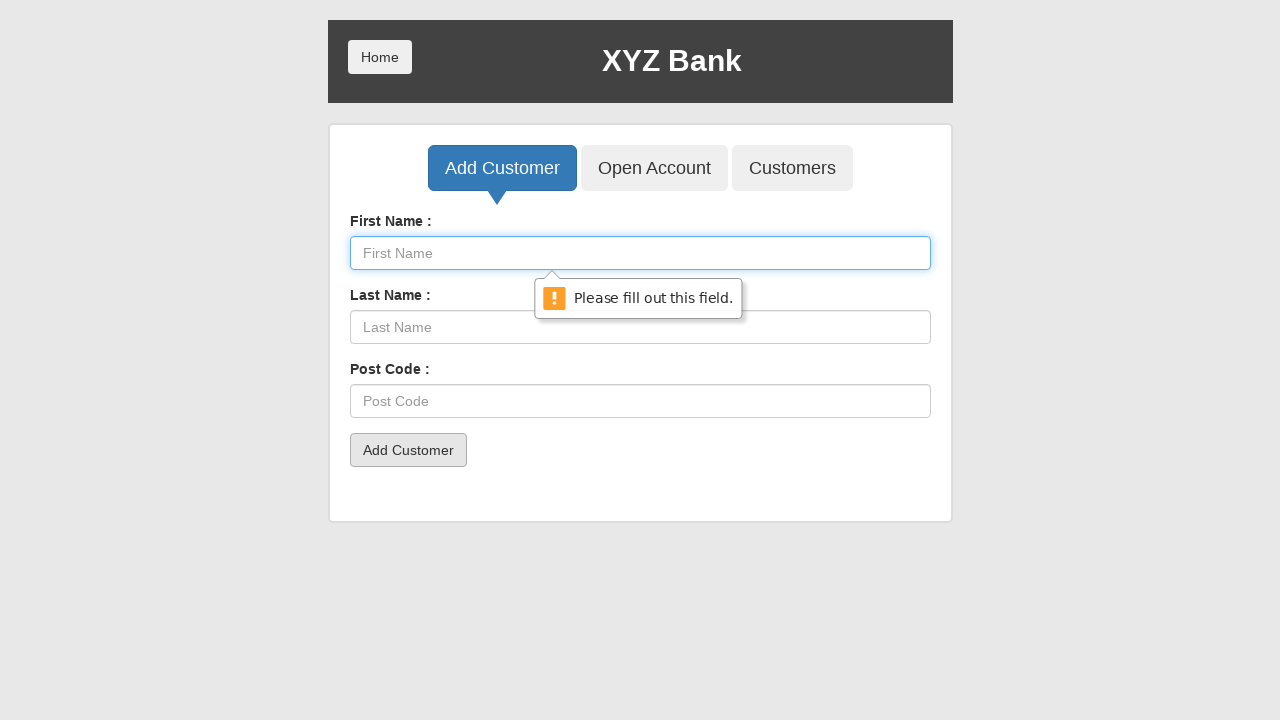

Validation message confirmed: Please fill out this field.
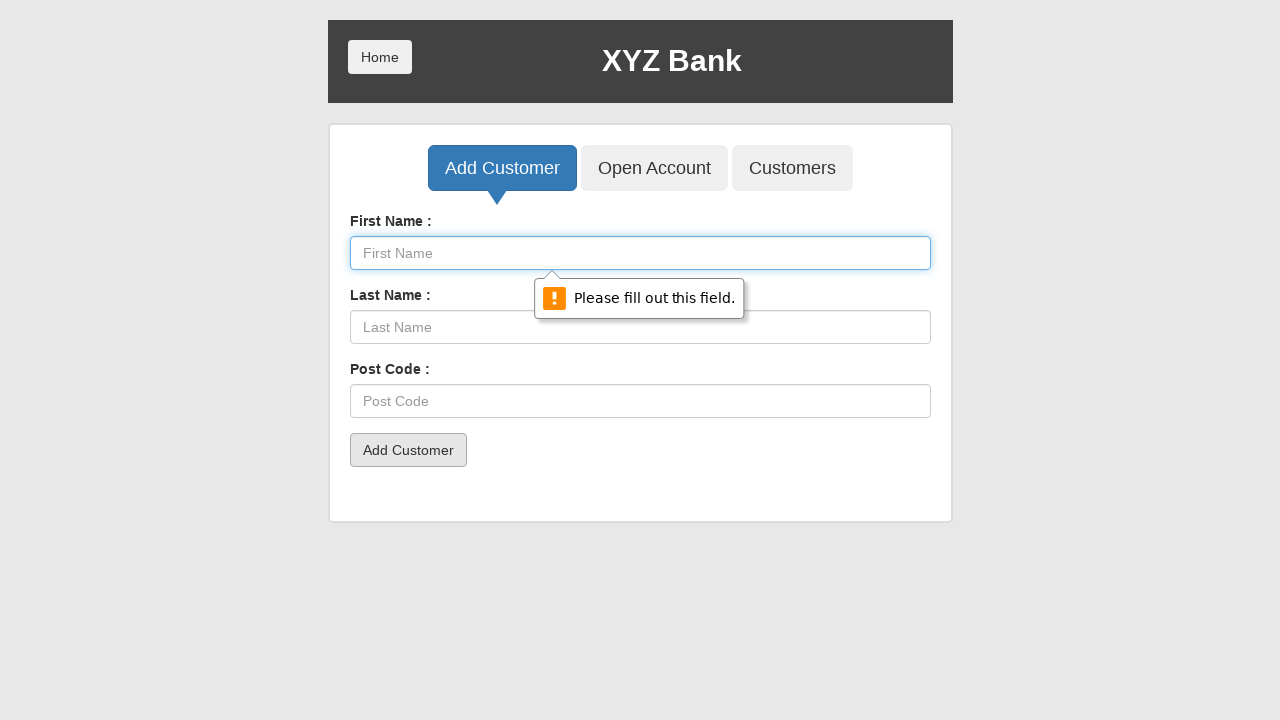

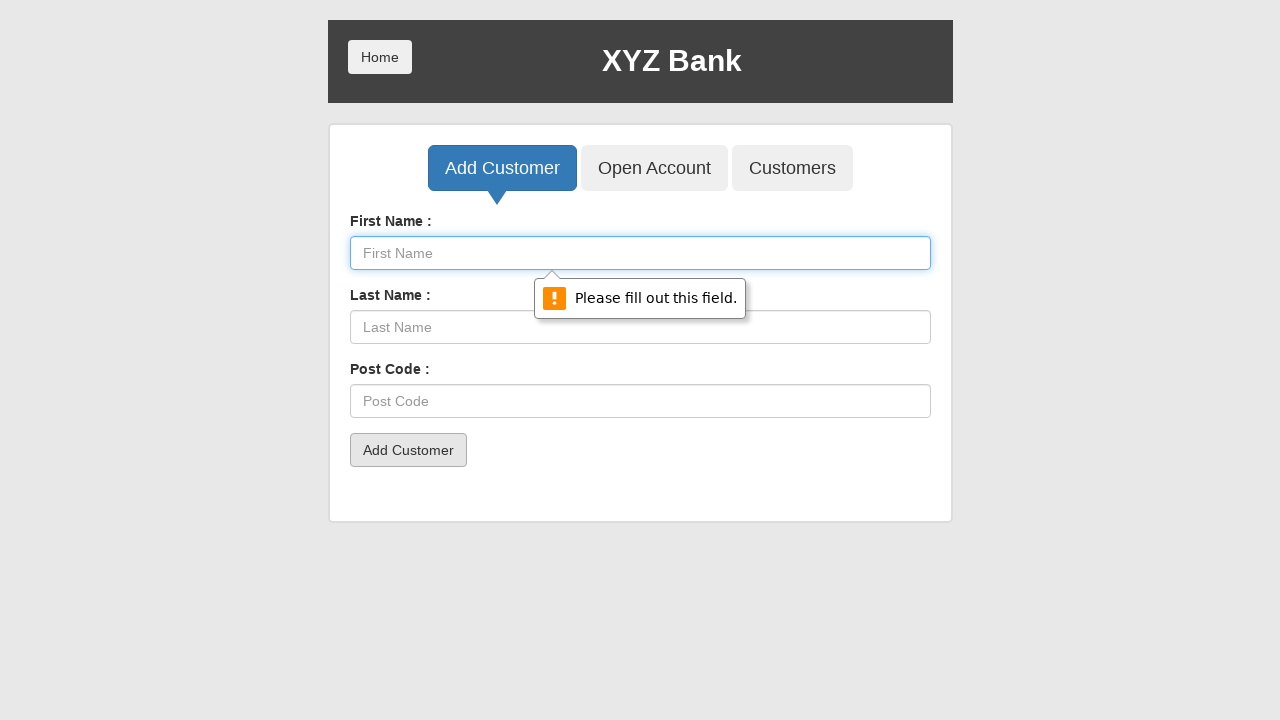